Tests searching for a place and hovering over marker to see popup details

Starting URL: https://www.navigator.ba/#/categories

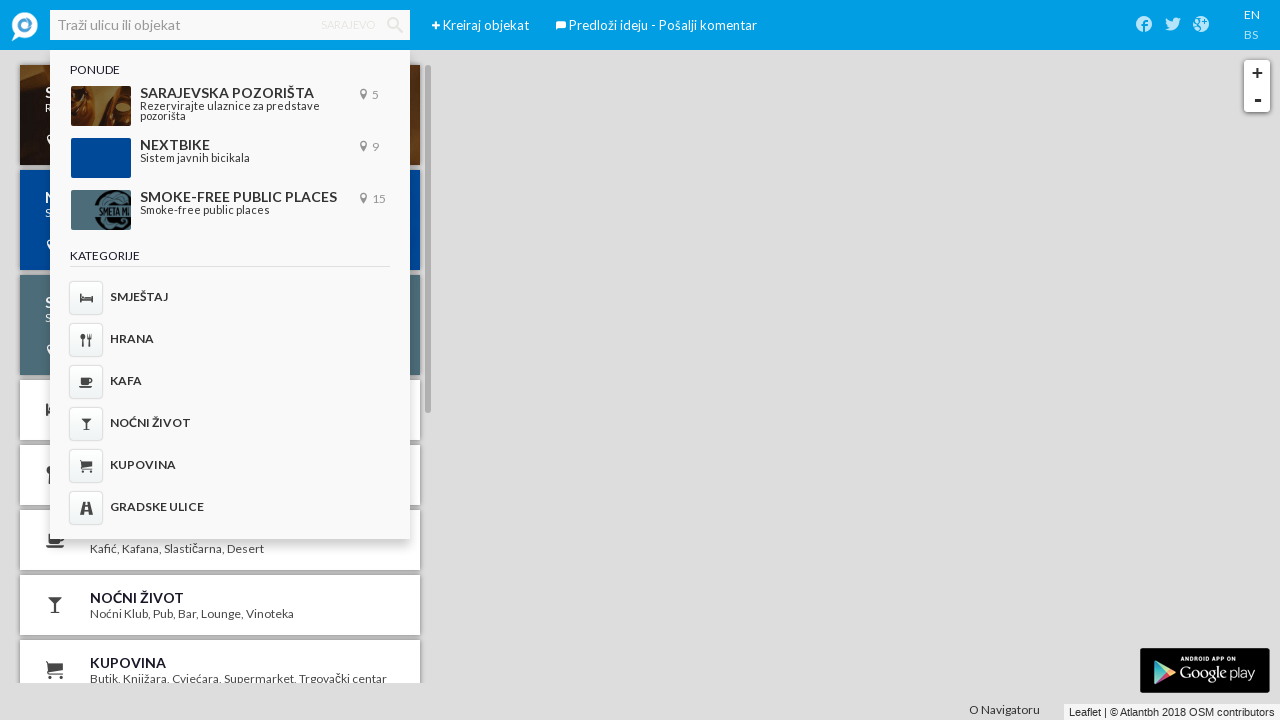

Filled search field with 'Kamerni teatar 55' on input[placeholder="Traži ulicu ili objekat"]
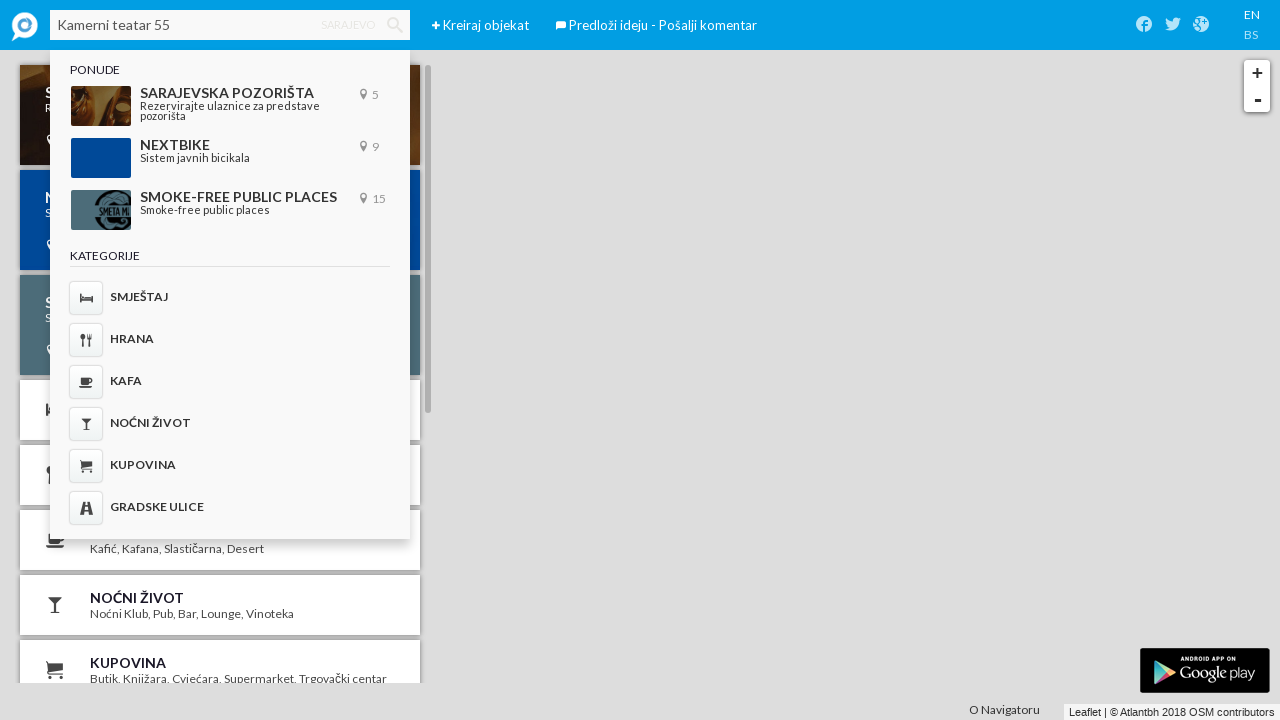

Clicked search button to search for place at (395, 25) on .iconav-search
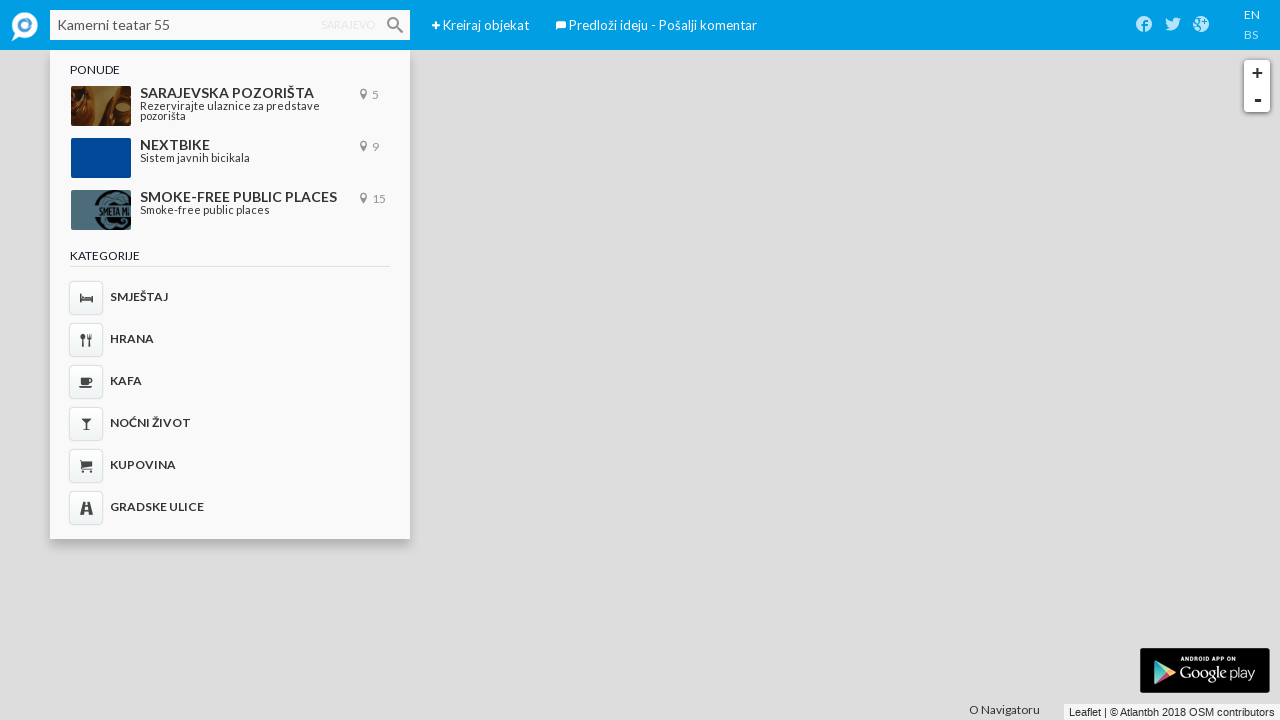

Hovered over marker to display popup details at (592, 62) on .marker-circle-container
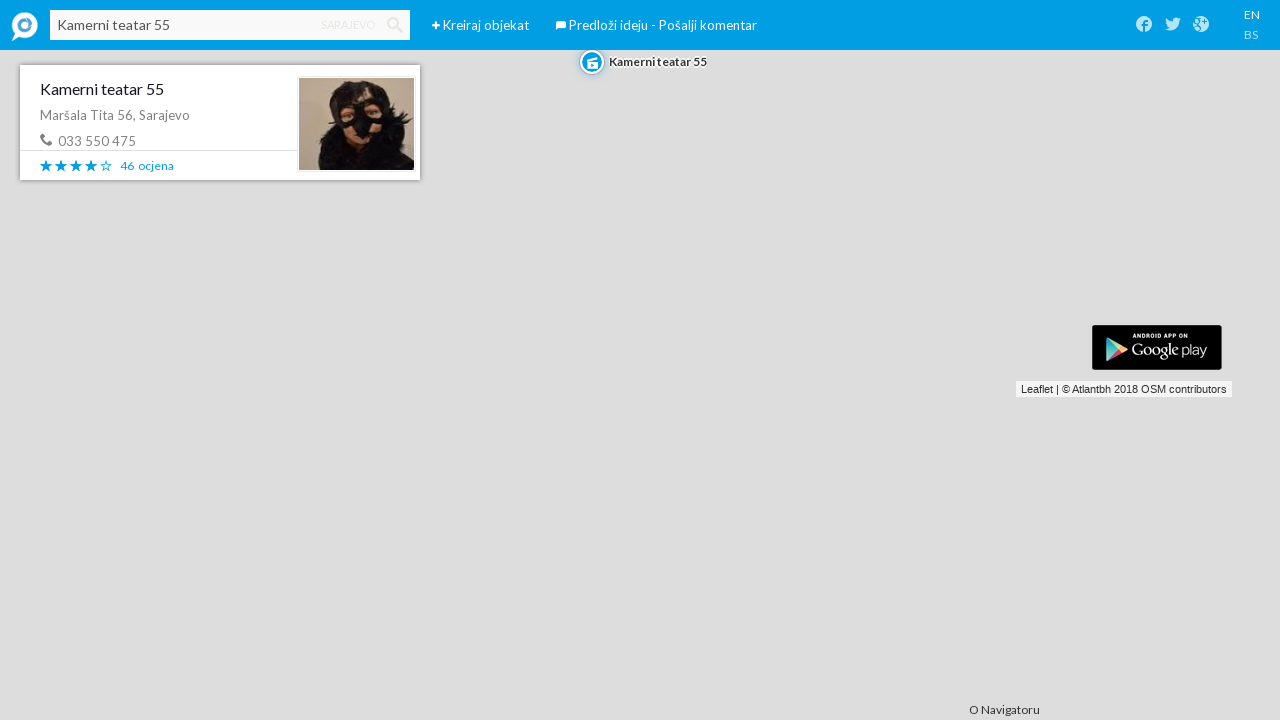

Clicked on search result in container at (223, 122) on .mCSB_container
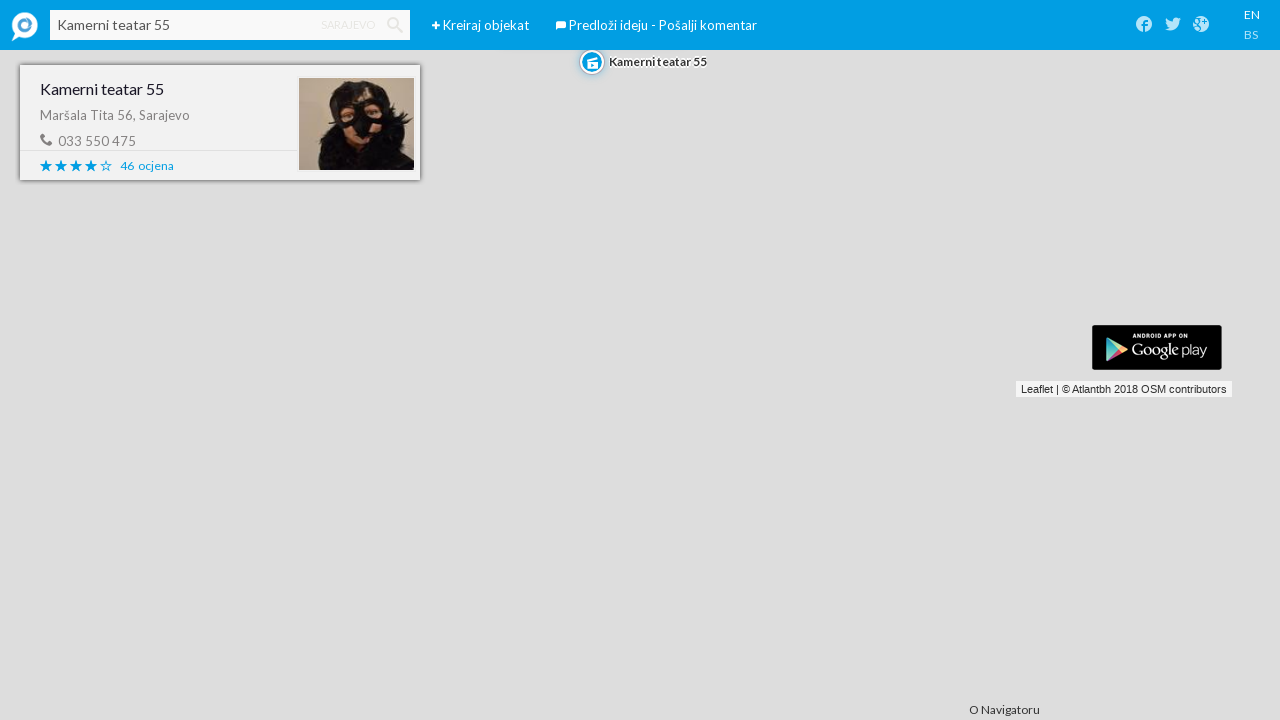

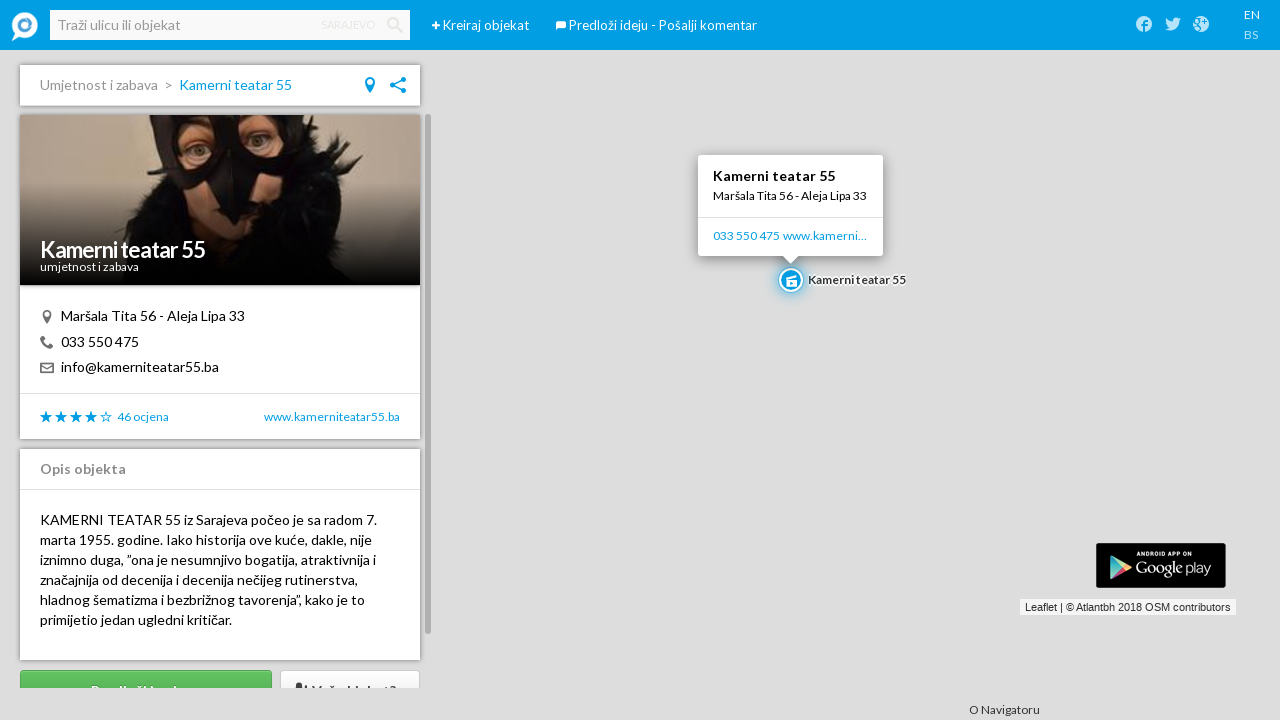